Tests negative registration scenario by submitting the form with missing required last name field and verifying that the results modal does not appear.

Starting URL: https://demoqa.com/automation-practice-form

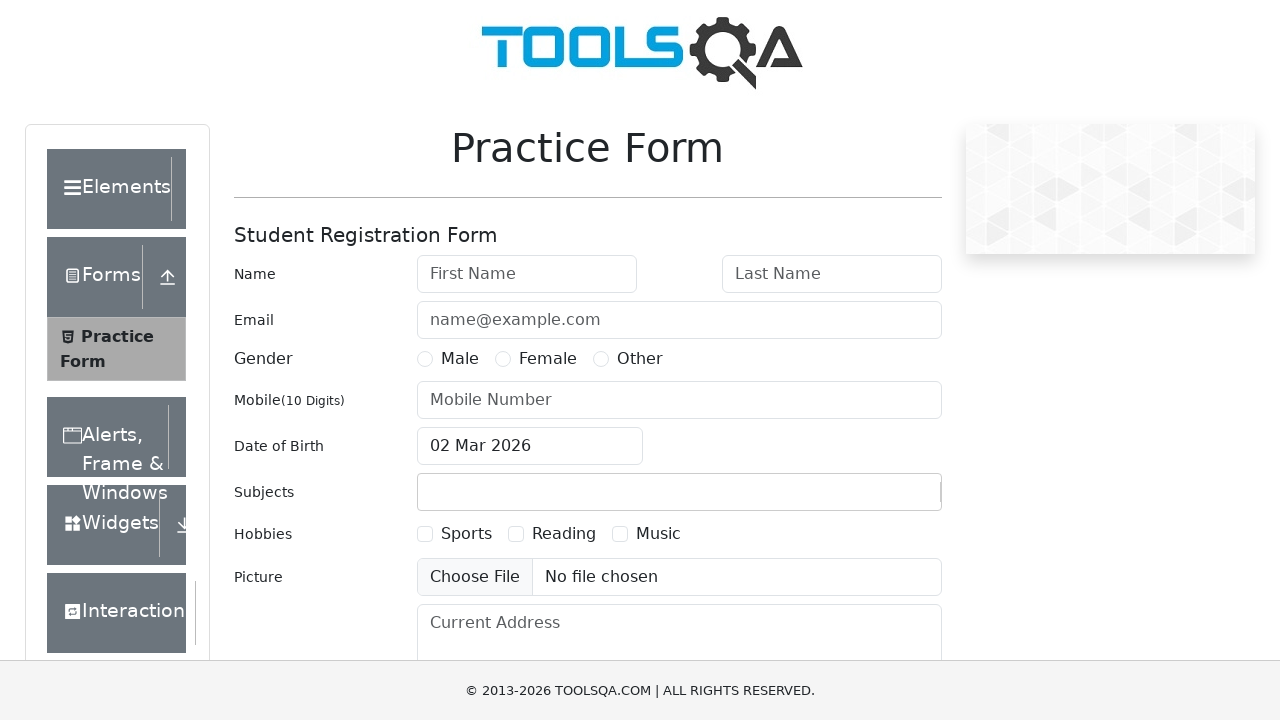

Removed fixed banner ad from page
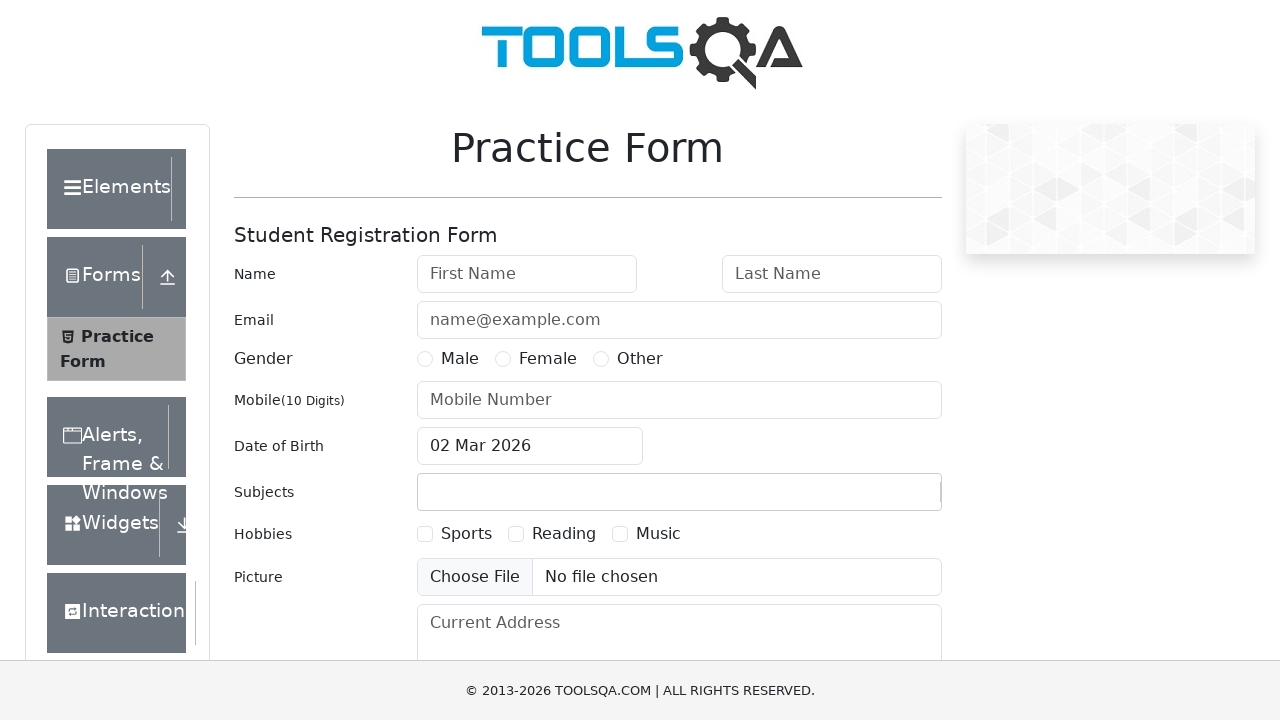

Removed footer element from page
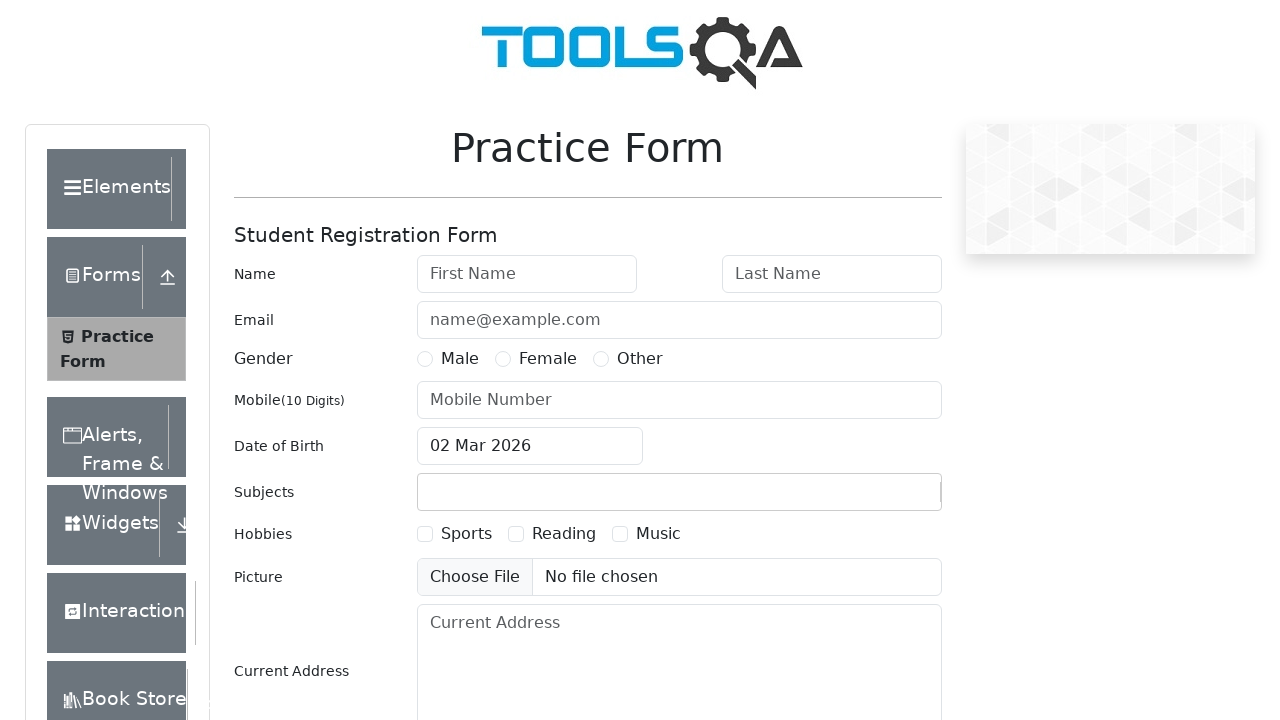

Filled first name field with 'Sarah' on #firstName
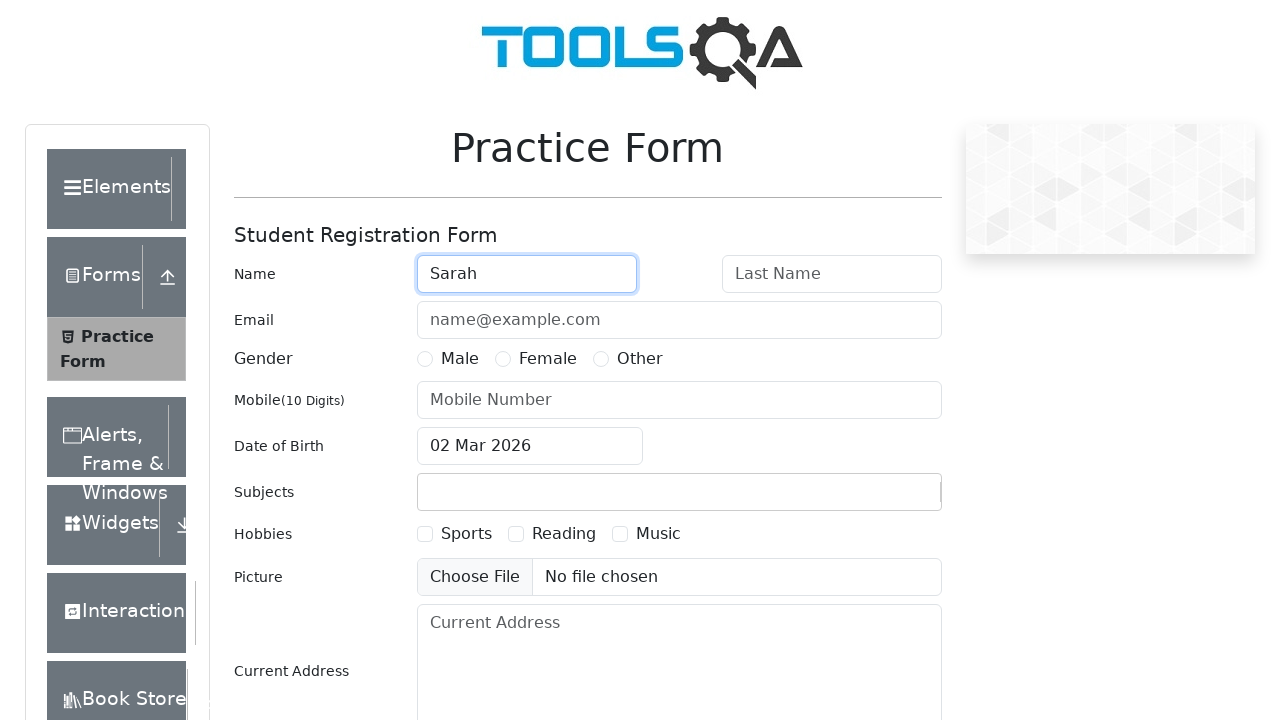

Selected Female gender option at (548, 359) on label[for='gender-radio-2']
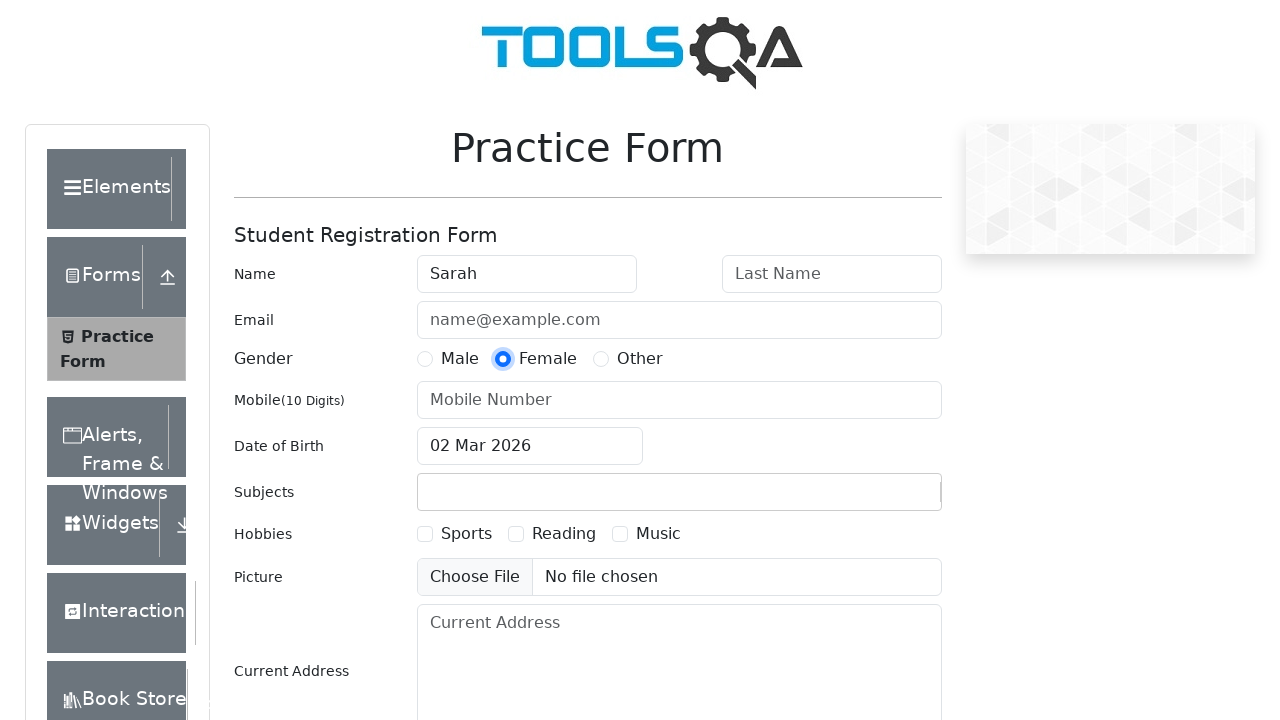

Filled phone number field with '5559876543' on #userNumber
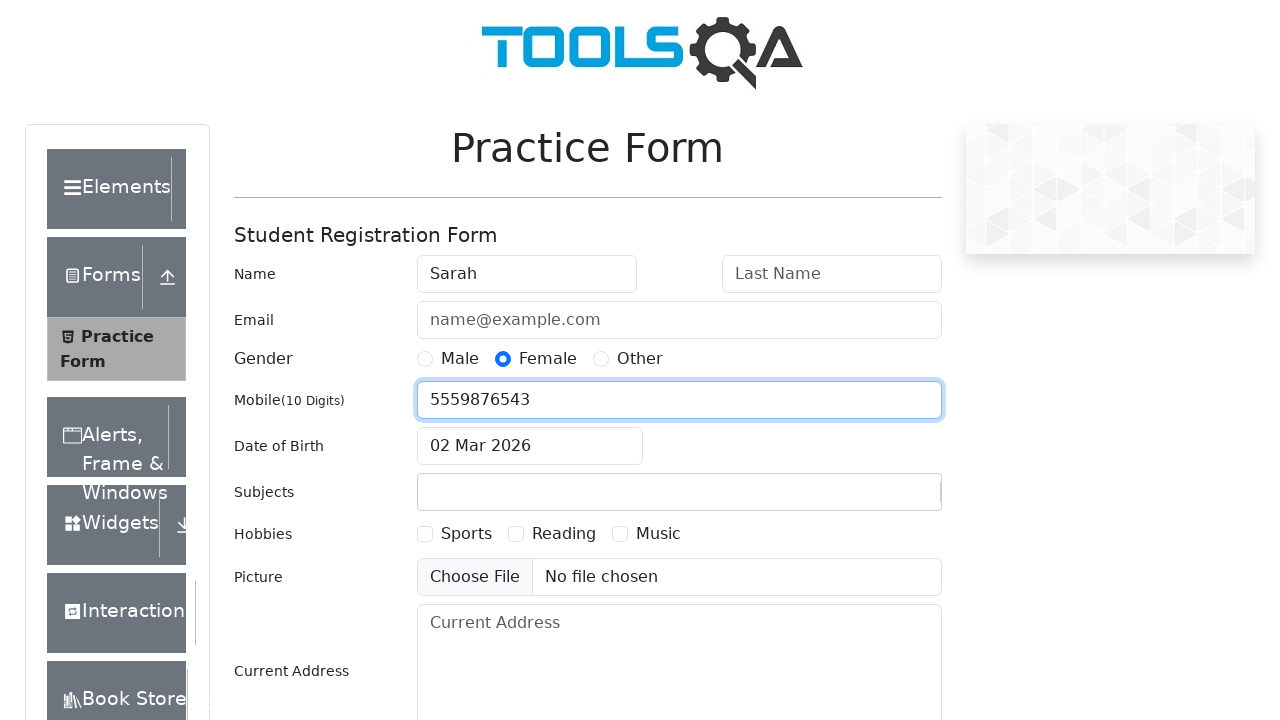

Clicked submit button to attempt form submission without last name at (885, 499) on #submit
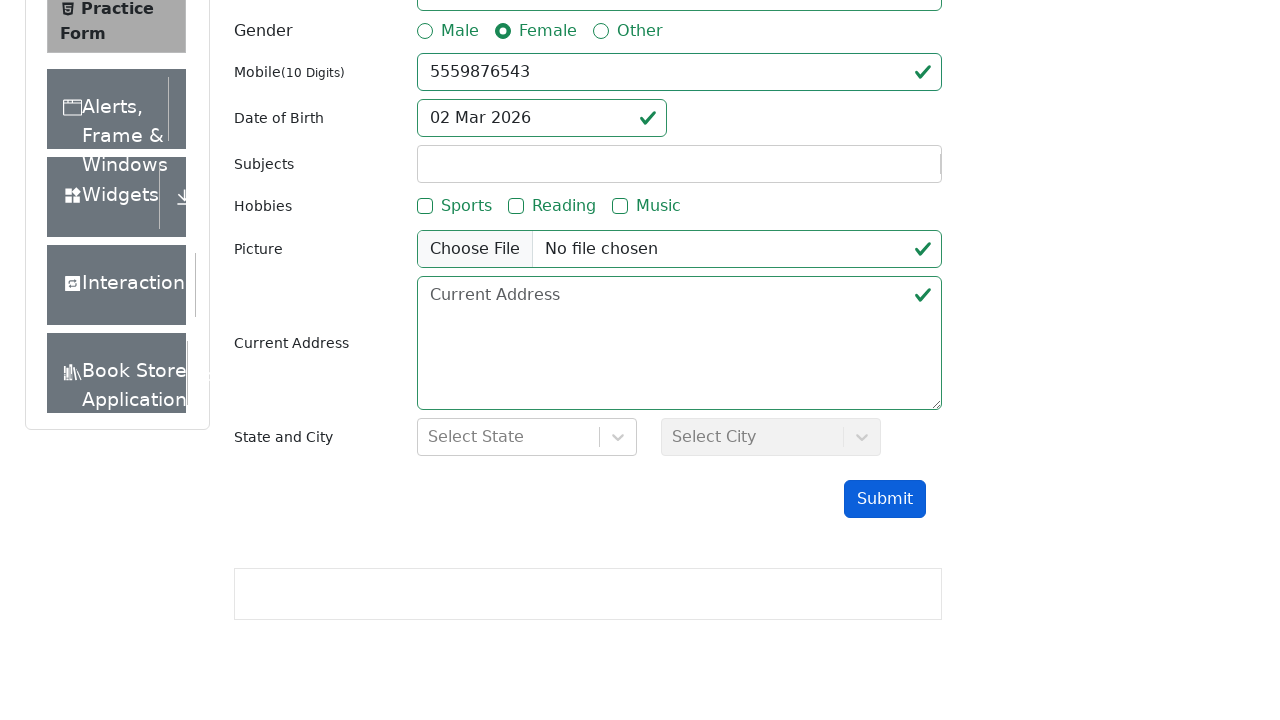

Waited 1000ms for modal to potentially appear
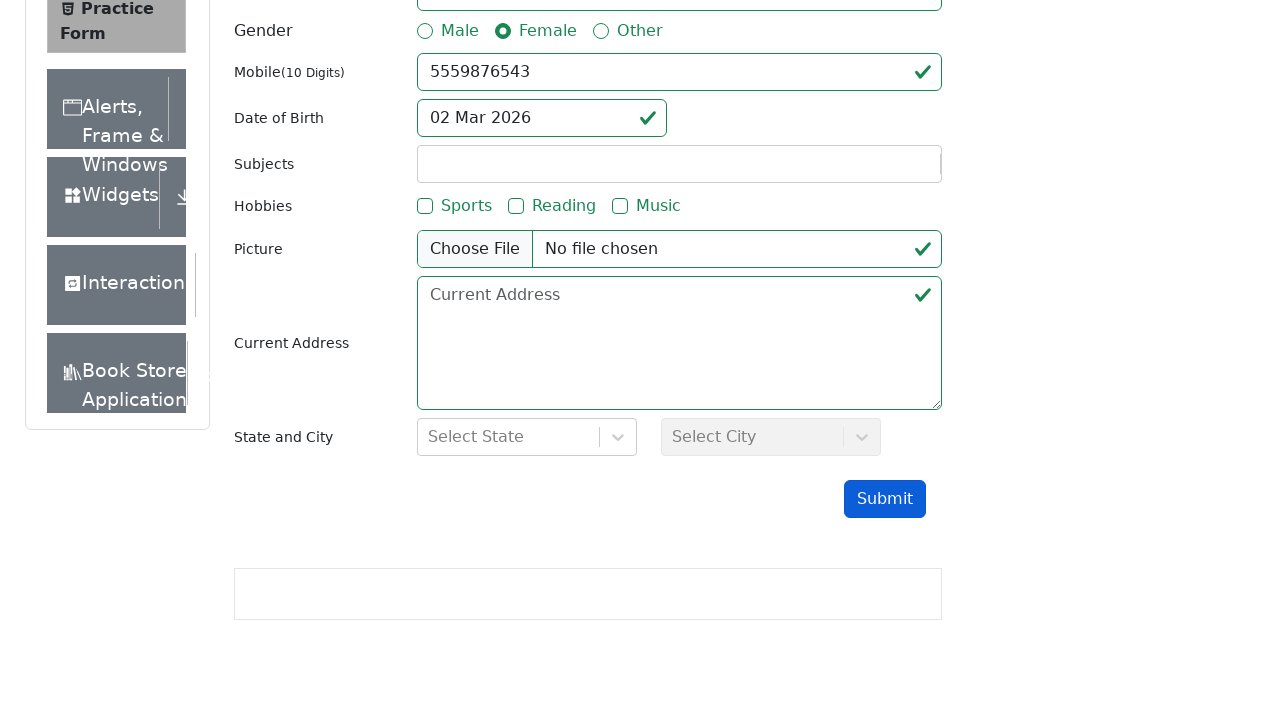

Verified that results modal does not appear (negative test passed - last name is required)
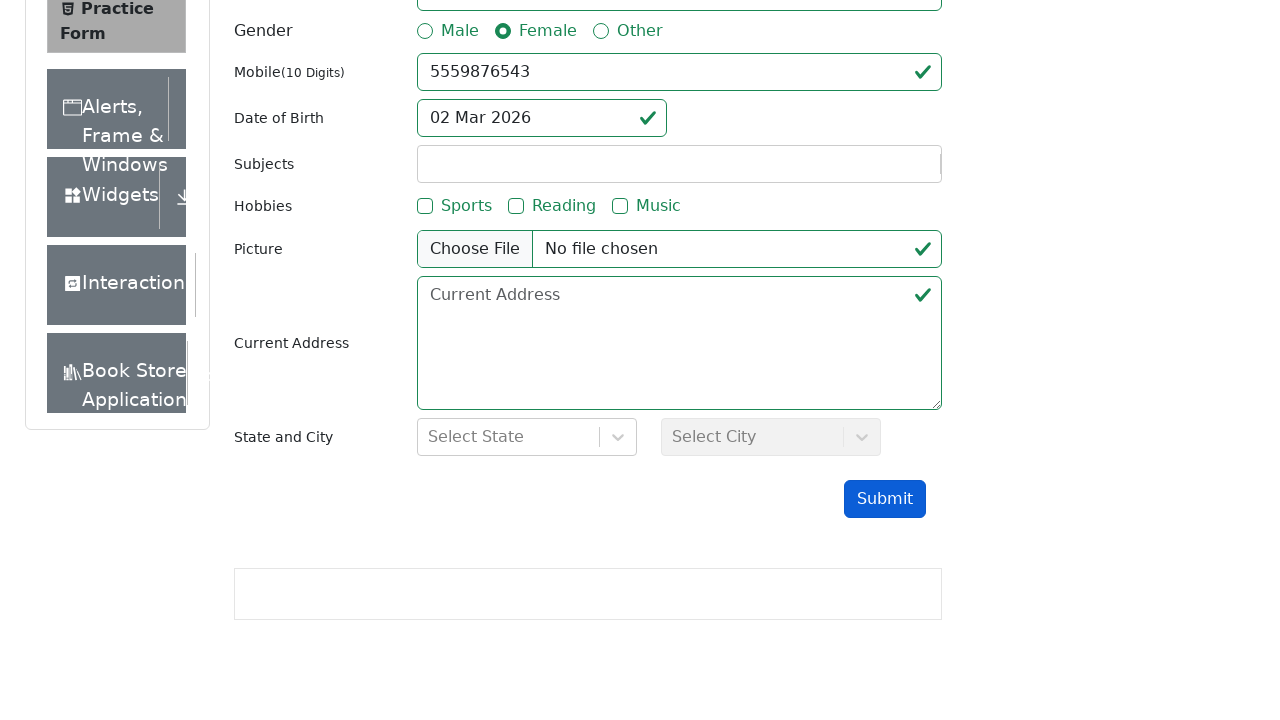

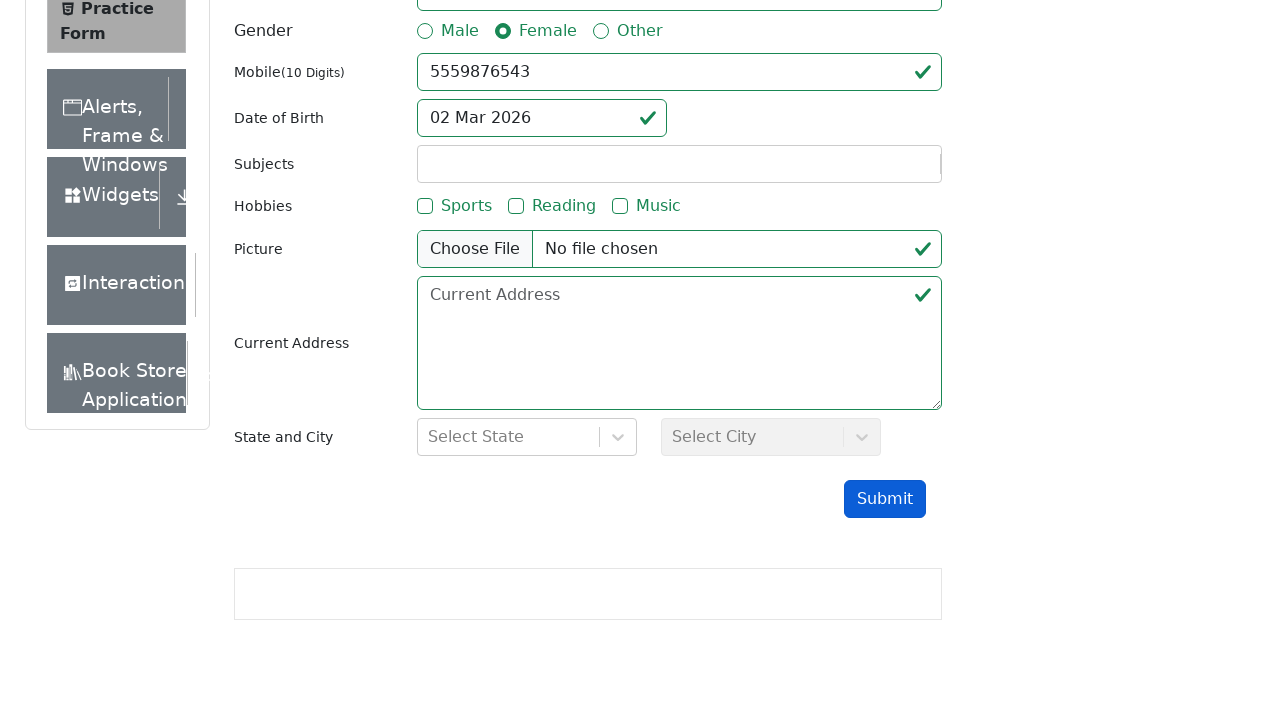